Tests clicking on an element using cursor offset positioning

Starting URL: https://webminal.org/

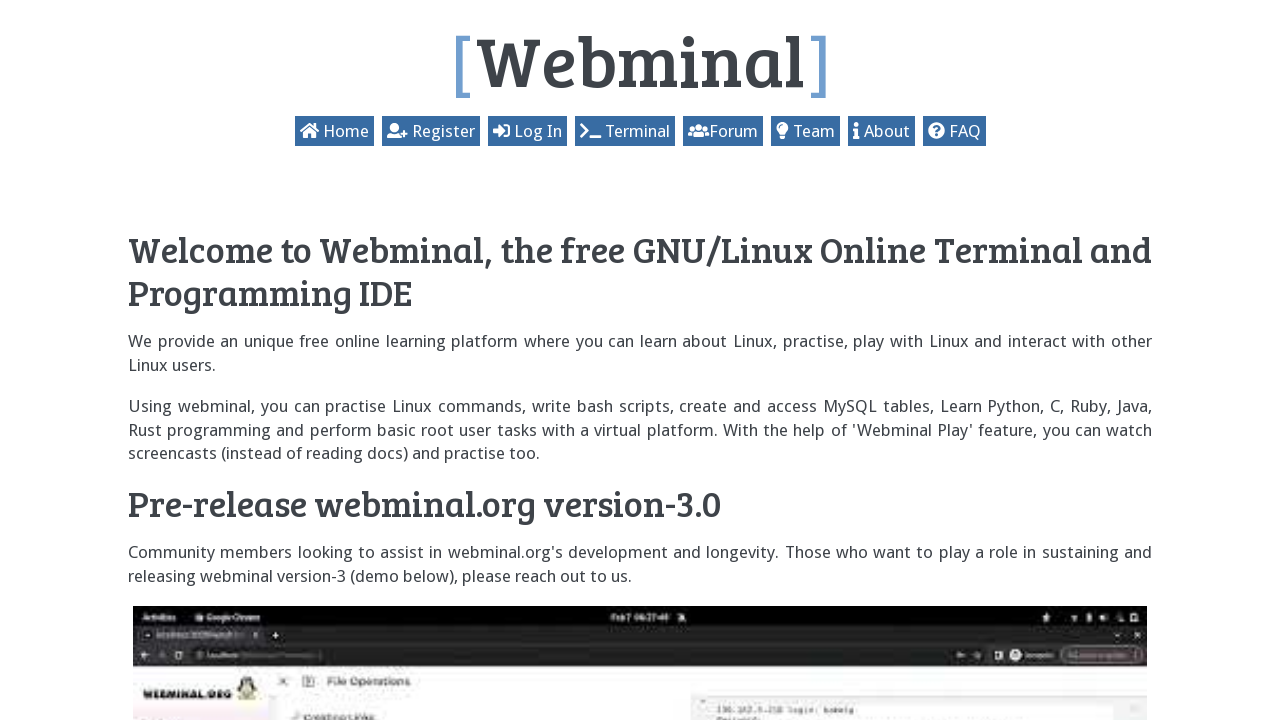

Located Register link element
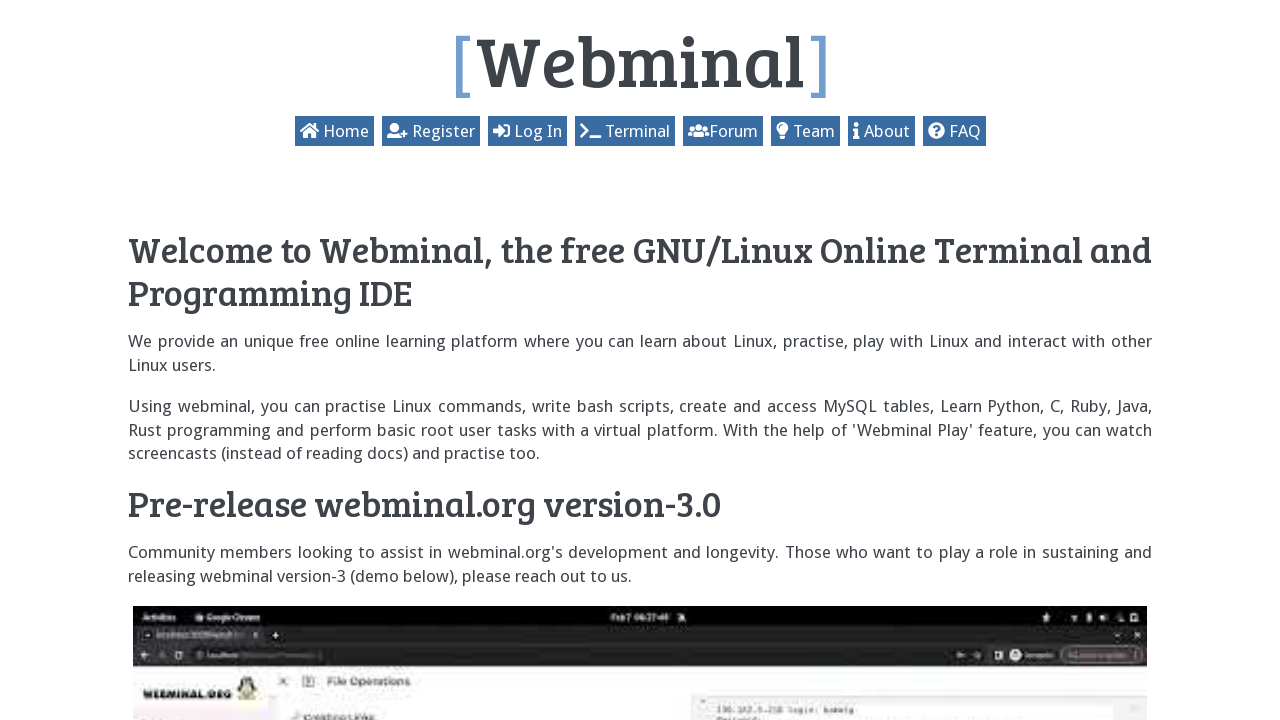

Retrieved bounding box of Register link
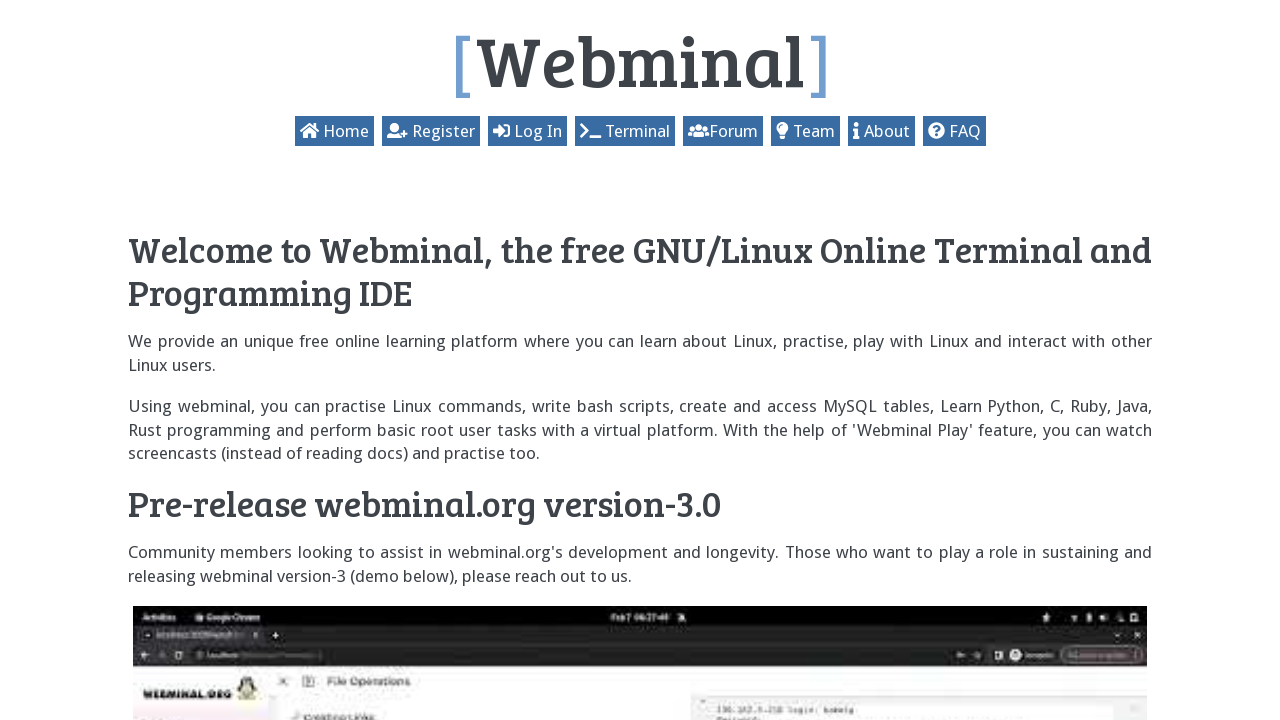

Clicked Register link using cursor offset positioning (x+8, y+8) at (390, 124)
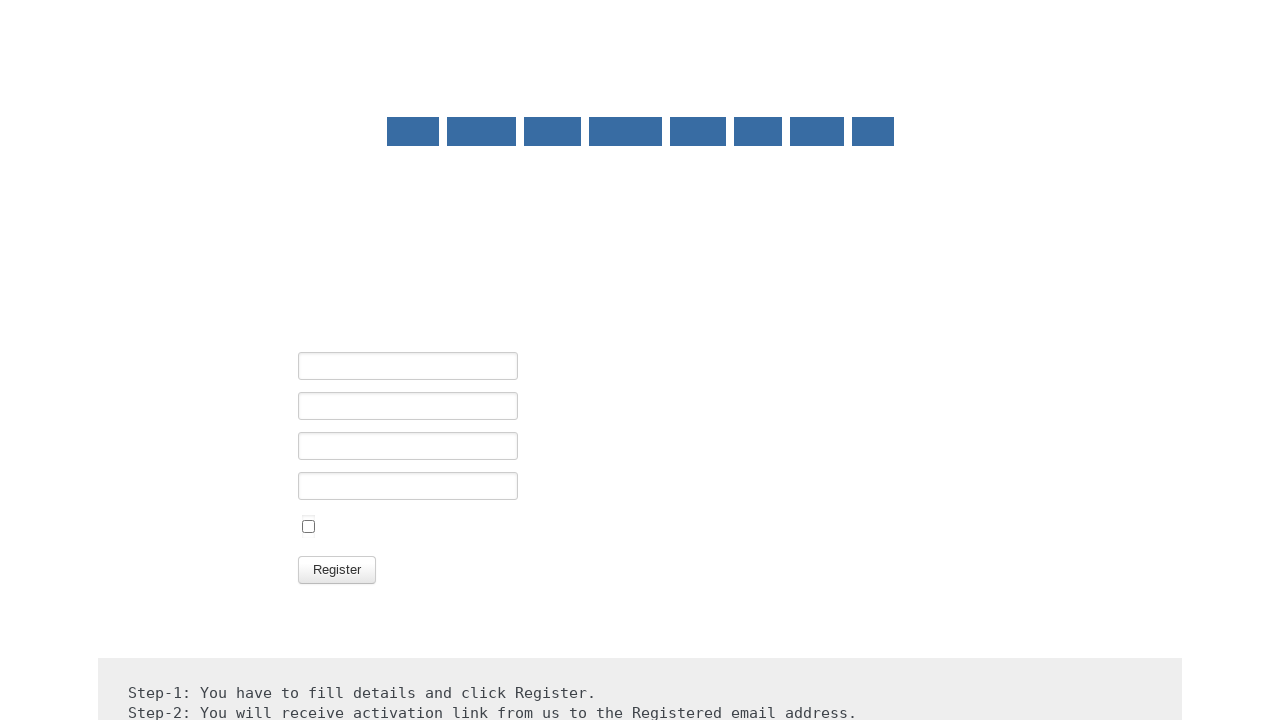

Verified navigation to registration page - 'Join' heading found
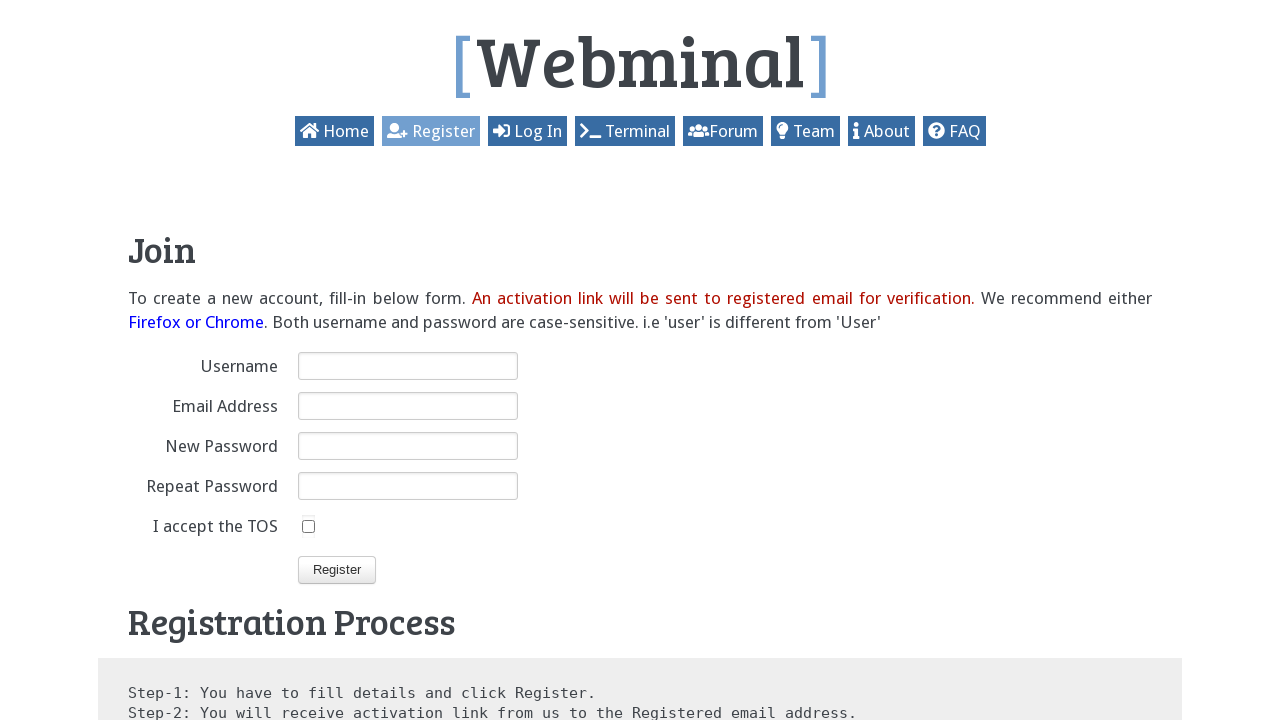

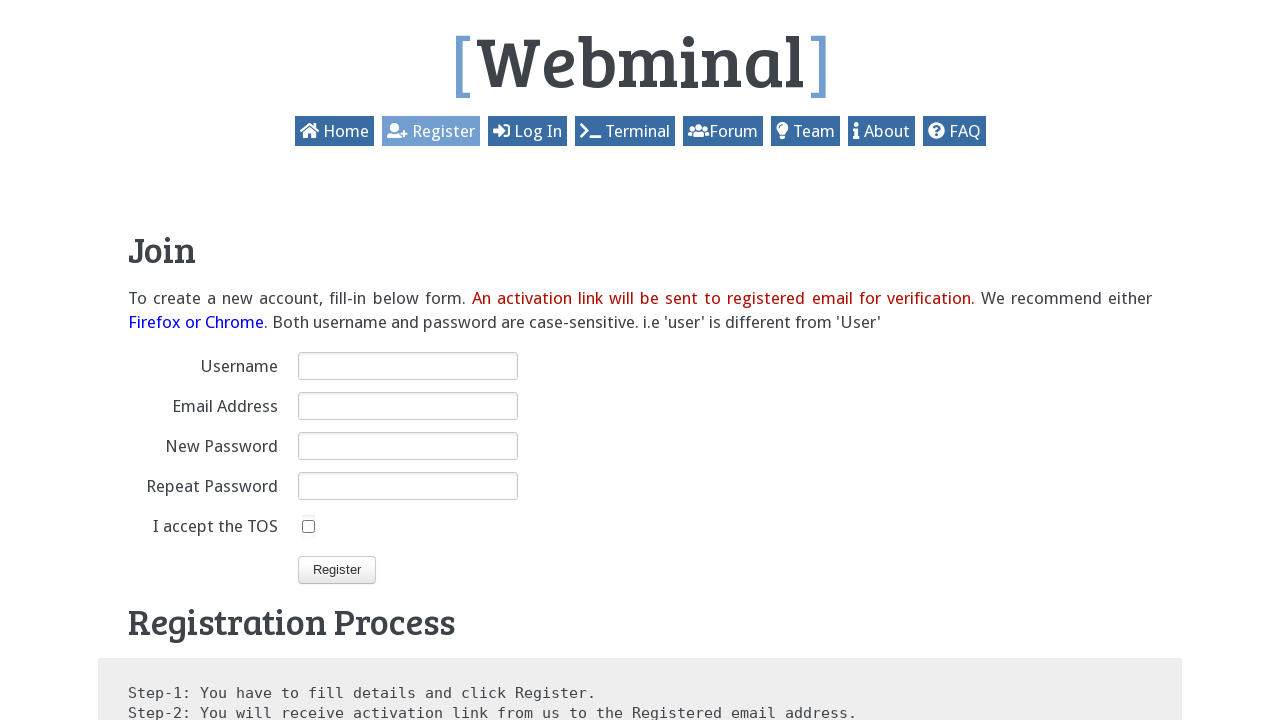